Opens the nopCommerce demo website and maximizes the browser window to verify the site loads successfully

Starting URL: https://demo.nopcommerce.com/

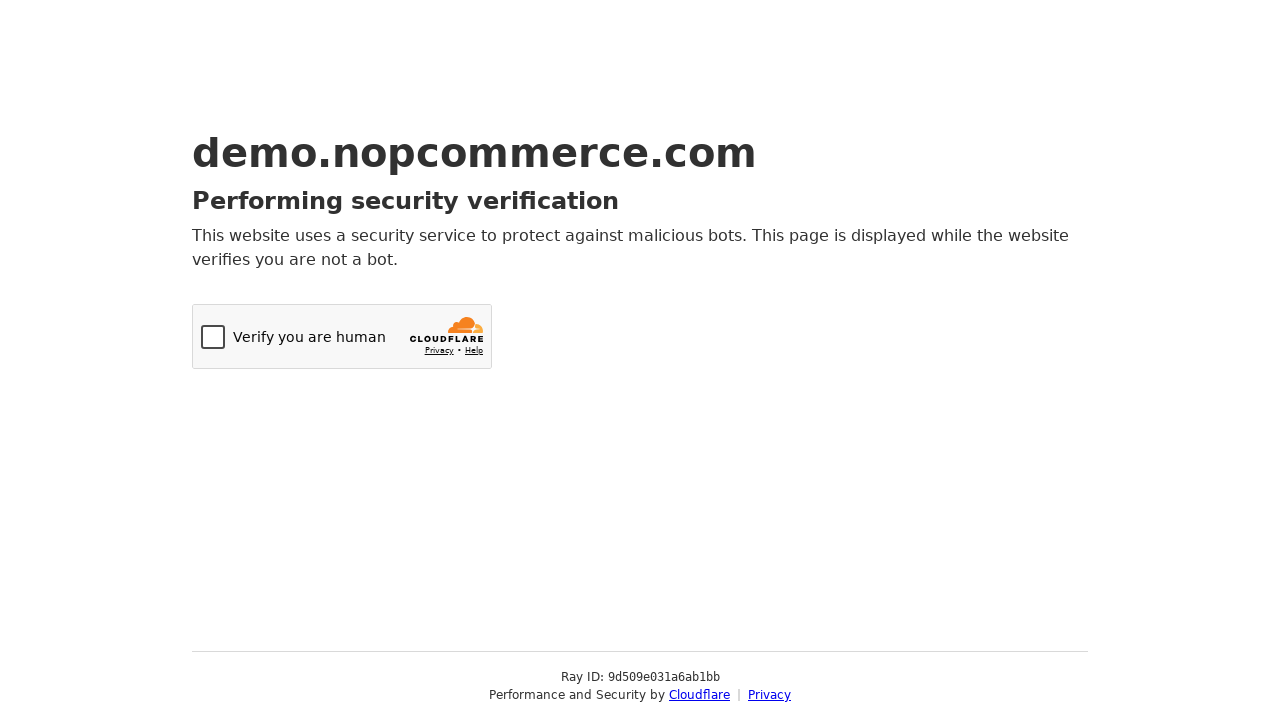

Navigated to nopCommerce demo website
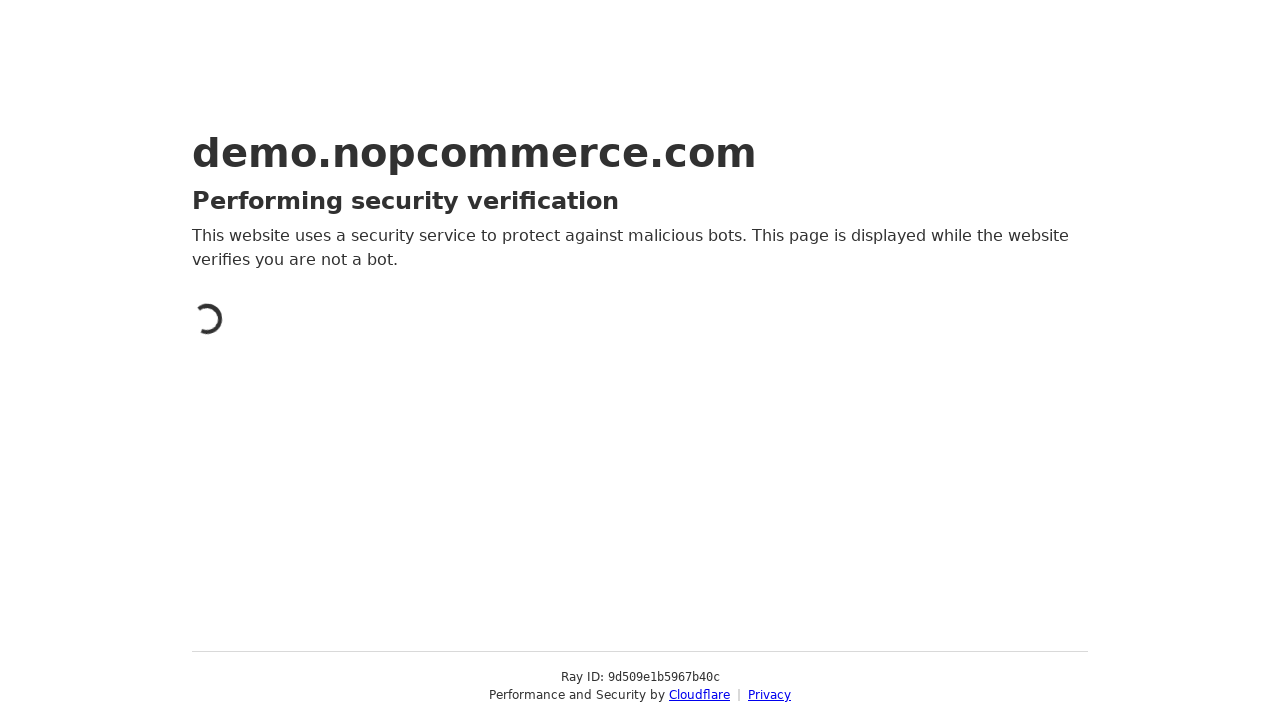

Maximized browser window to 1920x1080
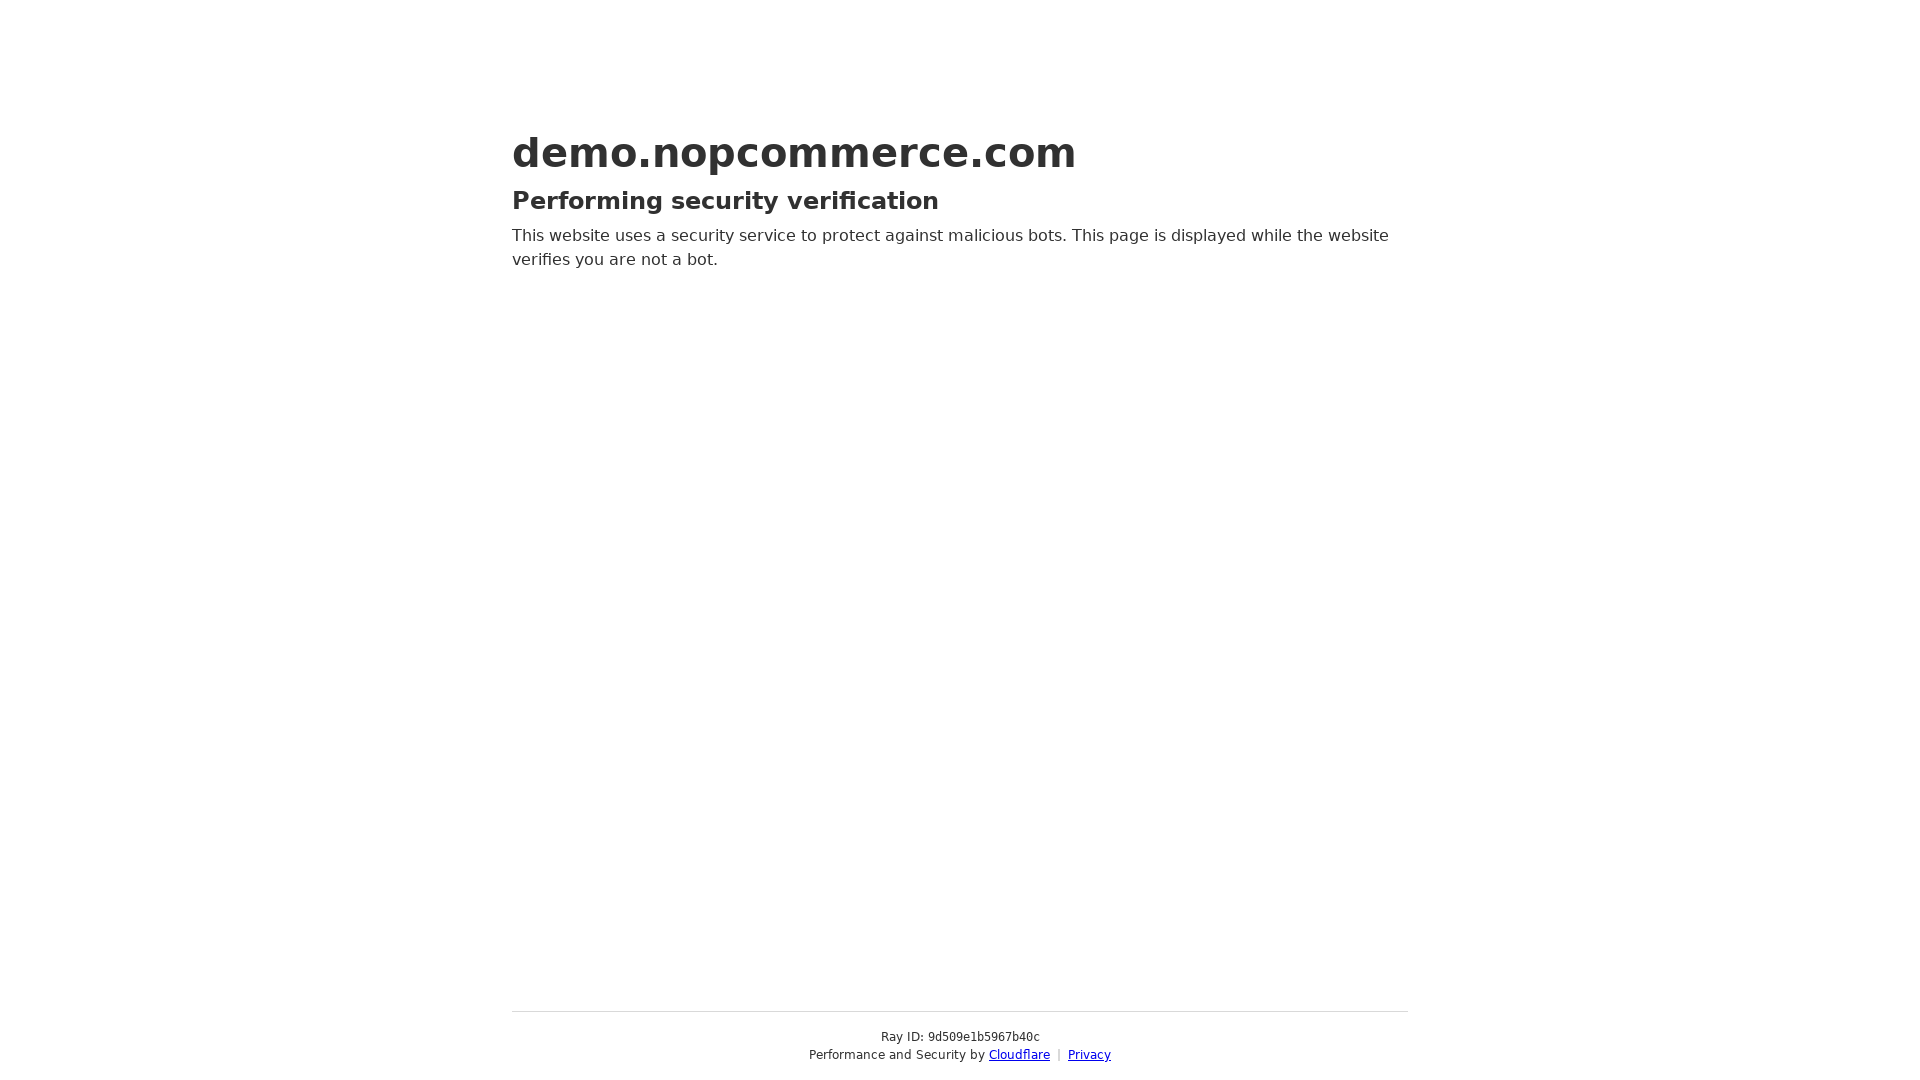

Page fully loaded and DOM content ready
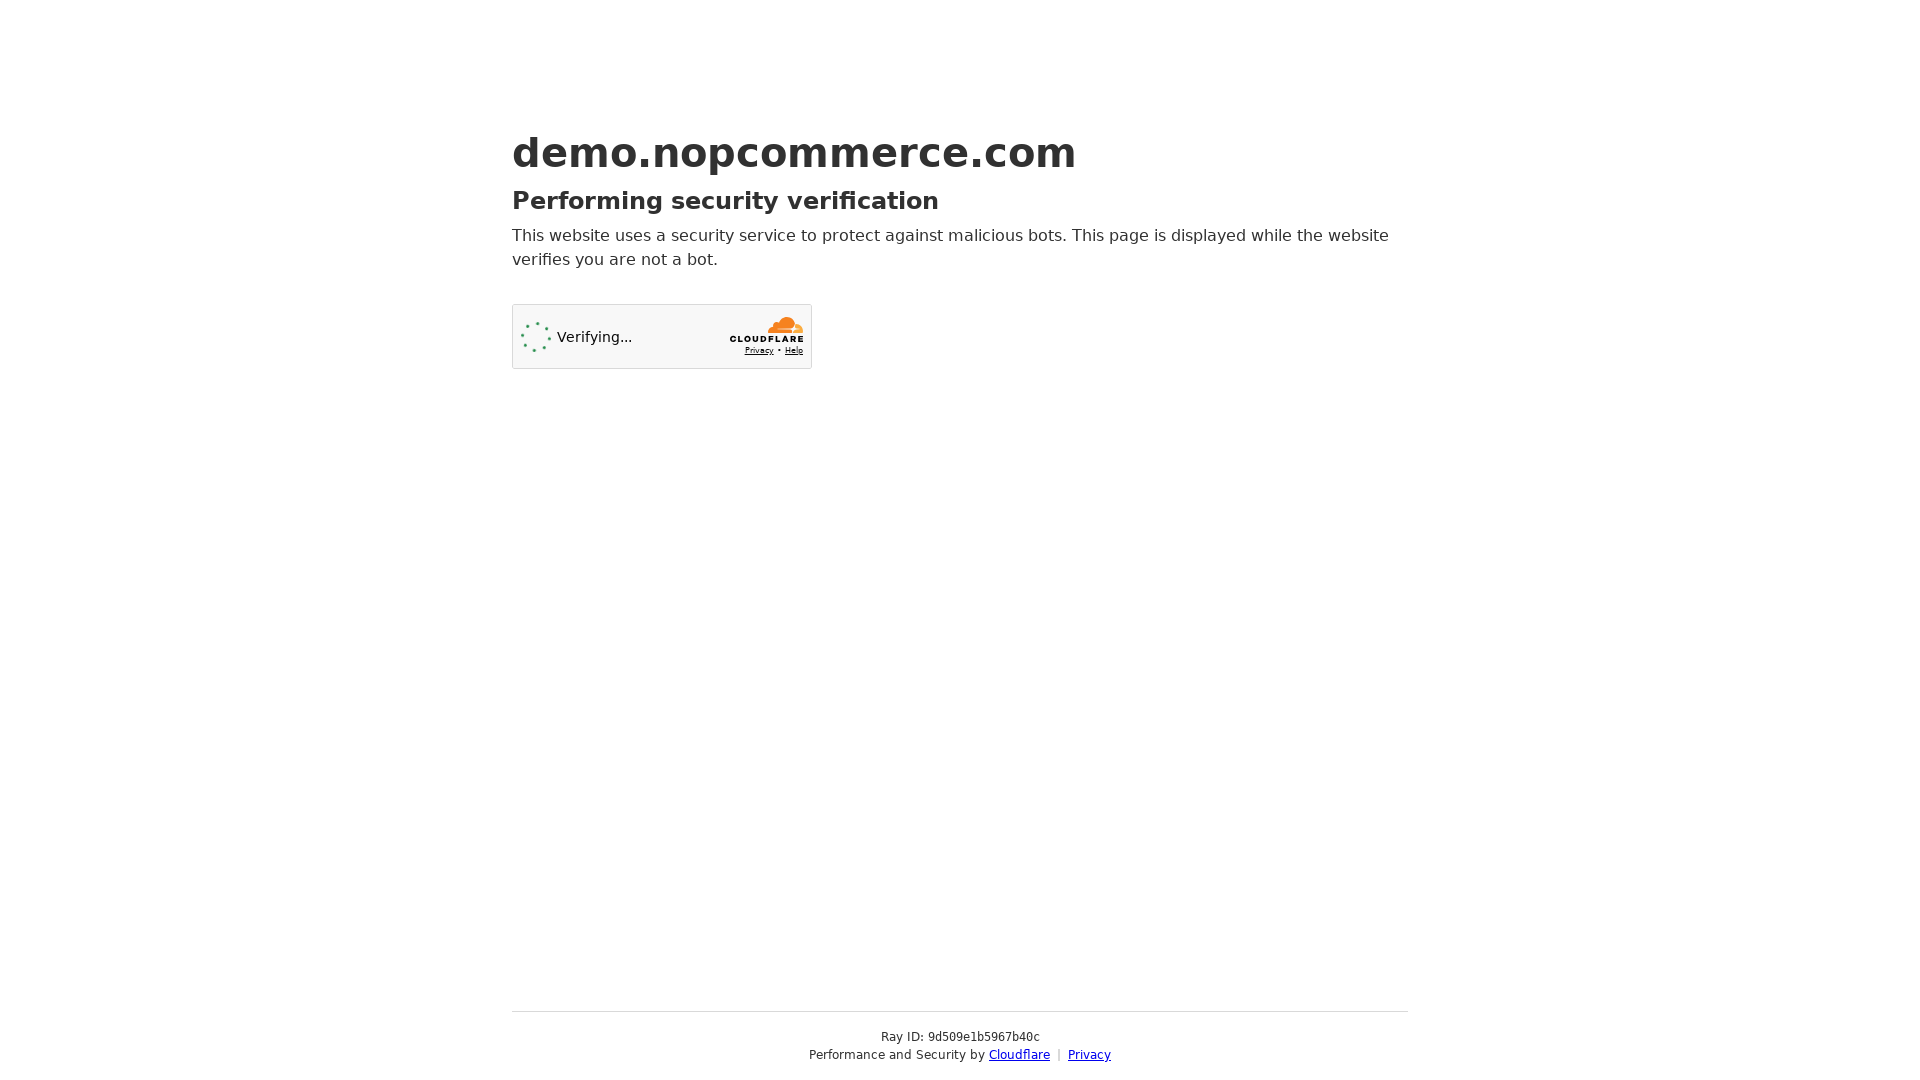

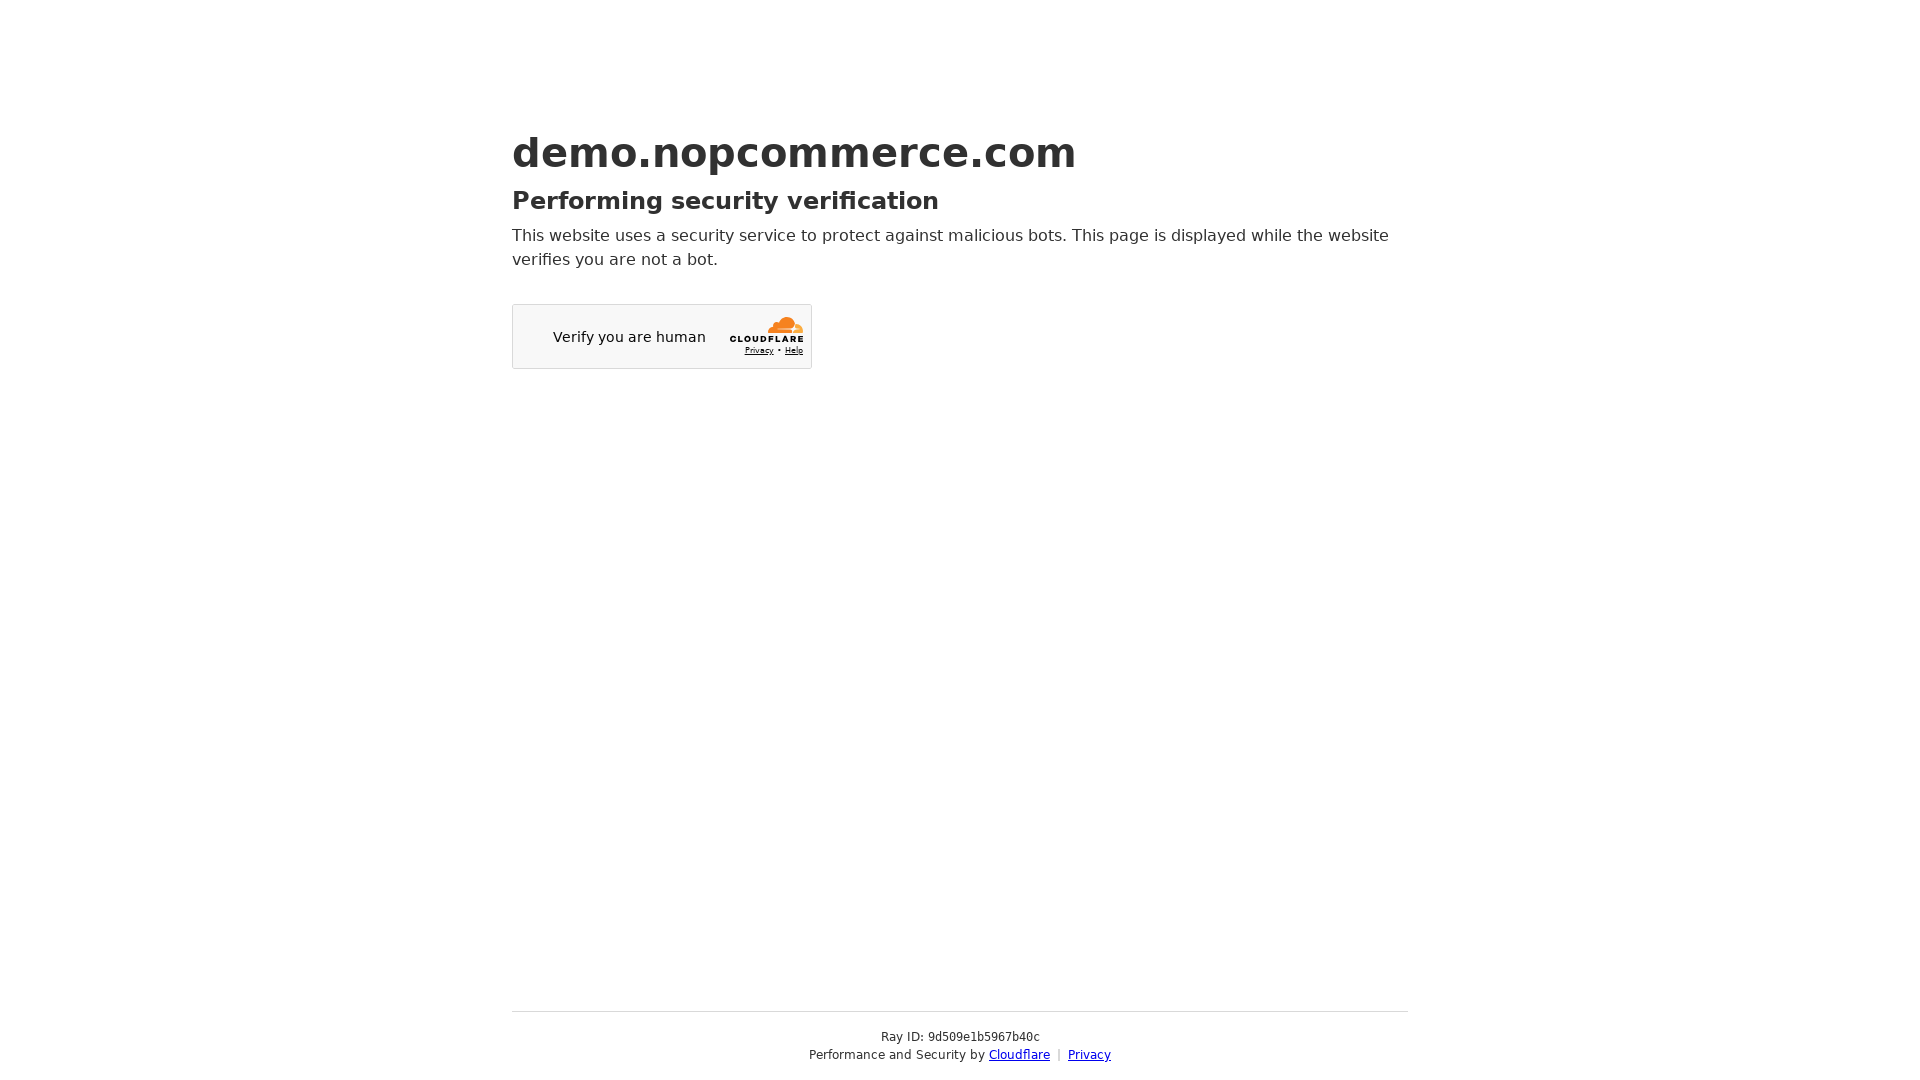